Tests dynamic loading functionality by clicking a start button and waiting for a hidden element to become visible, then verifying the loaded content is displayed

Starting URL: http://the-internet.herokuapp.com/dynamic_loading/1

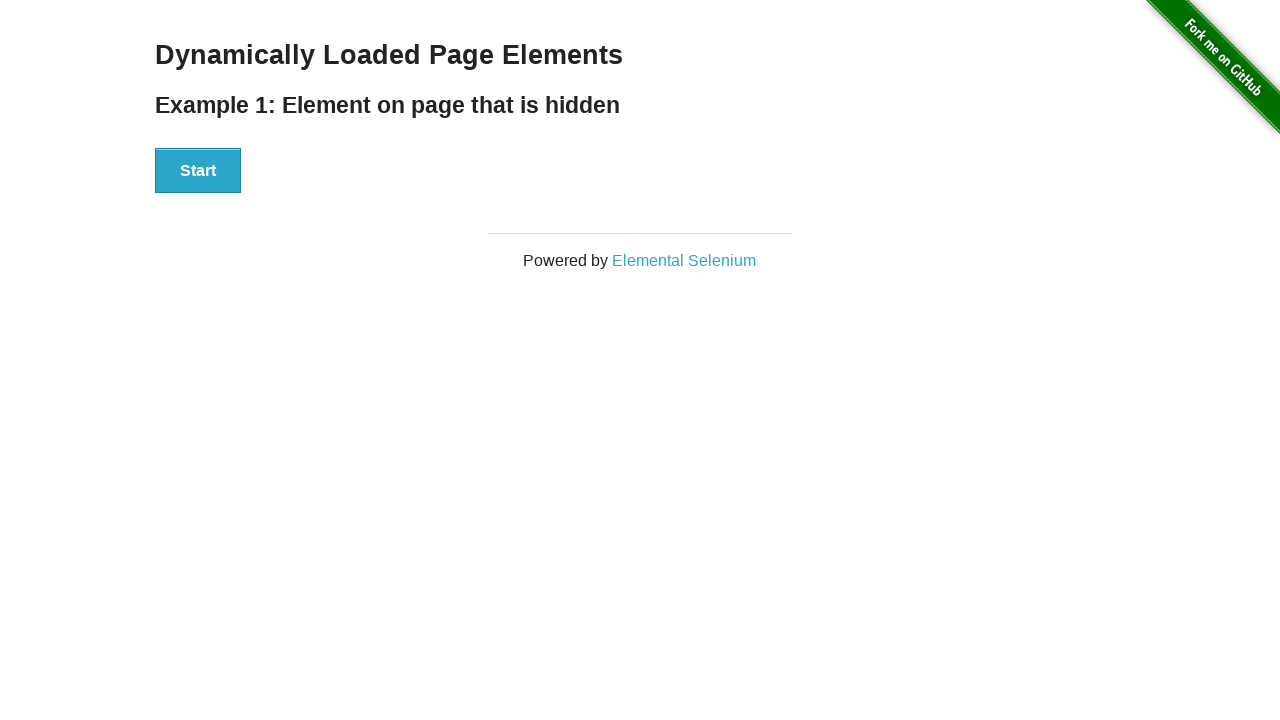

Clicked start button to begin dynamic loading at (198, 171) on xpath=//div[@id='start']/button
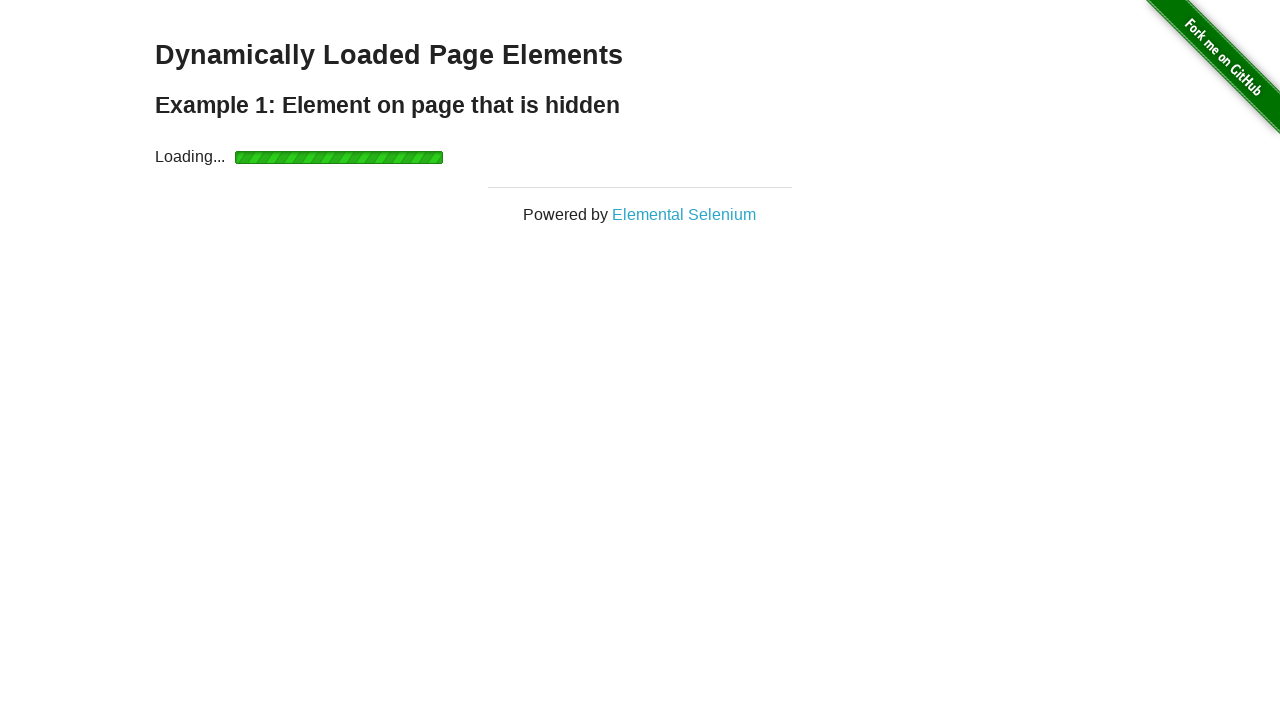

Waited for finish element to become visible
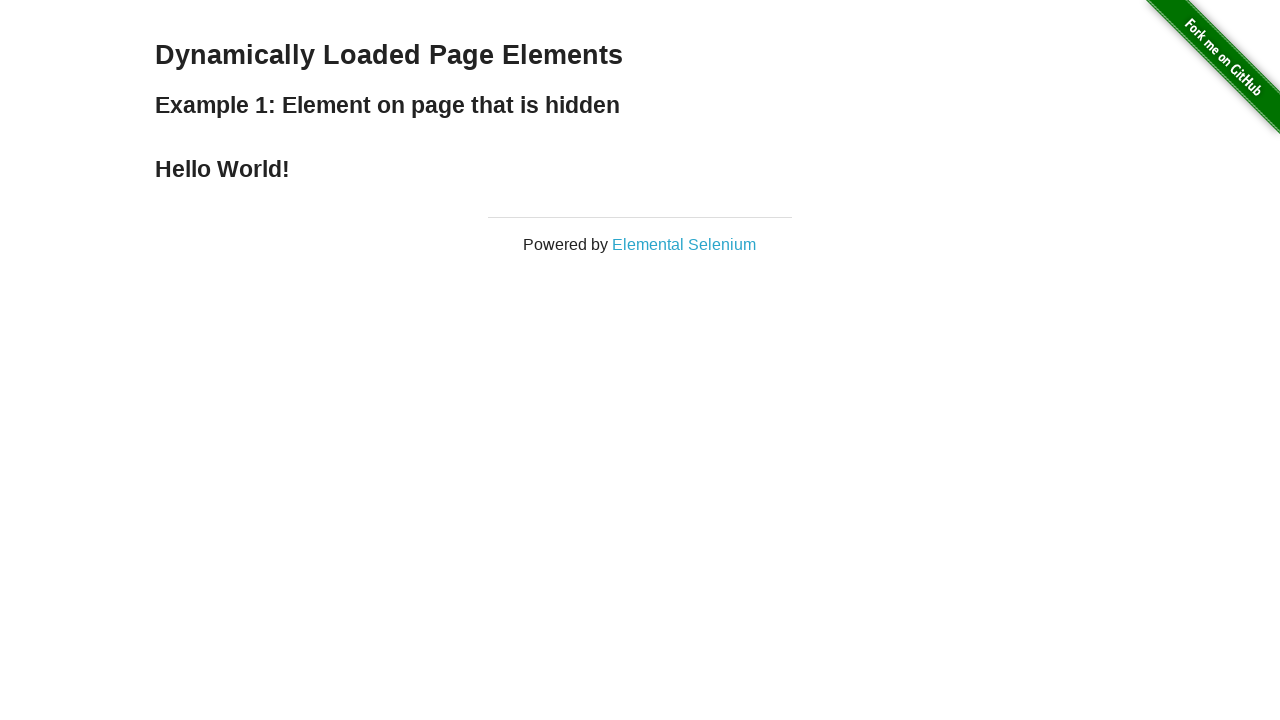

Located the finish element
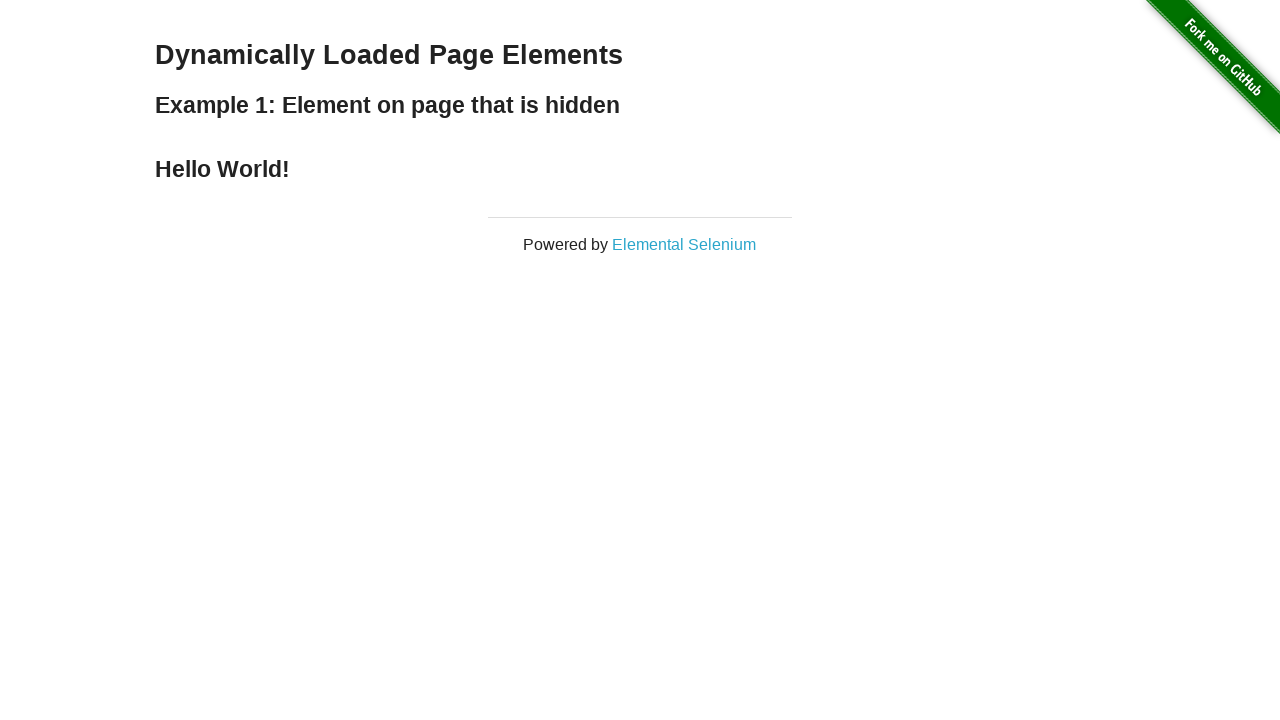

Confirmed finish element is visible and loaded content is displayed
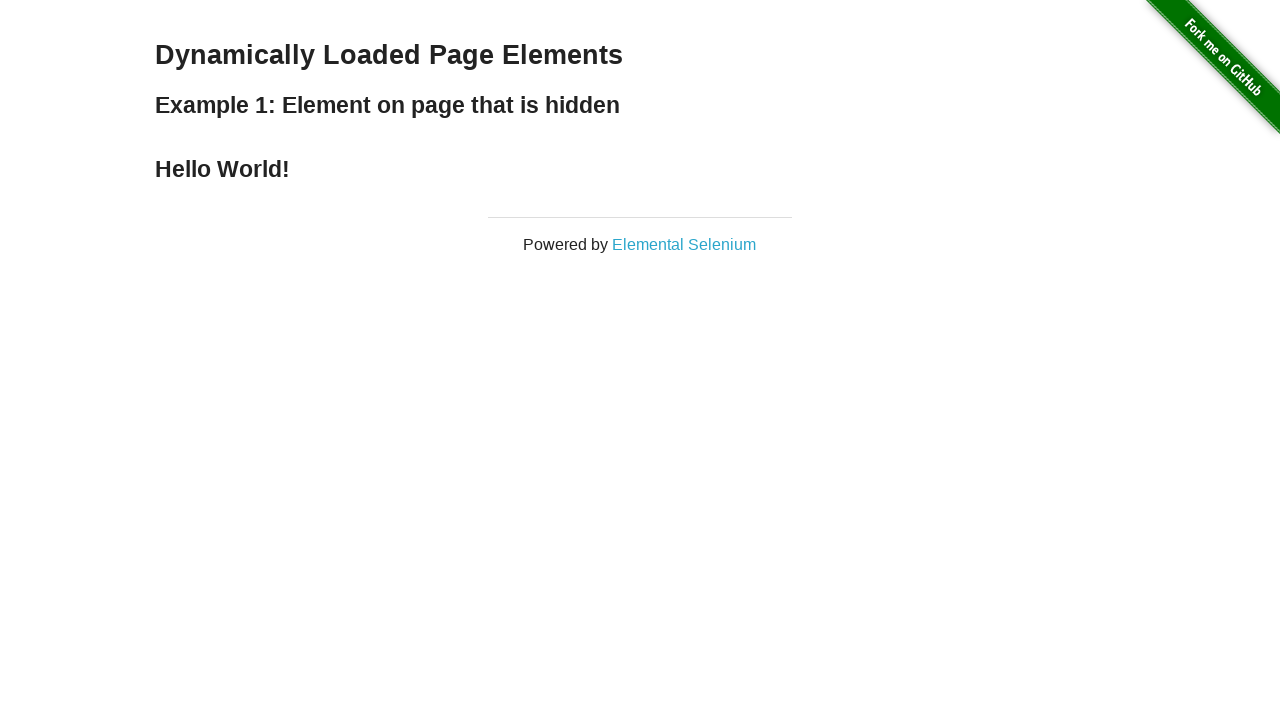

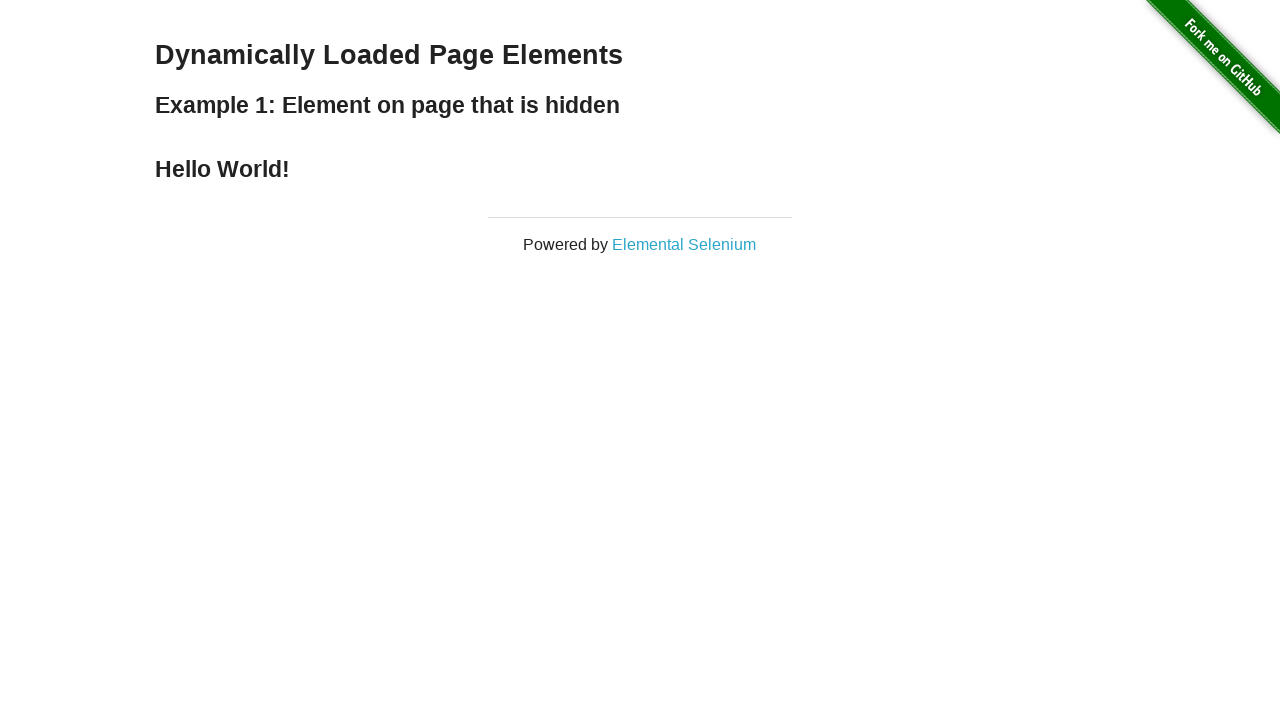